Tests the newsletter subscription feature on the Cart page by navigating to cart, scrolling to footer, and subscribing

Starting URL: https://www.automationexercise.com/

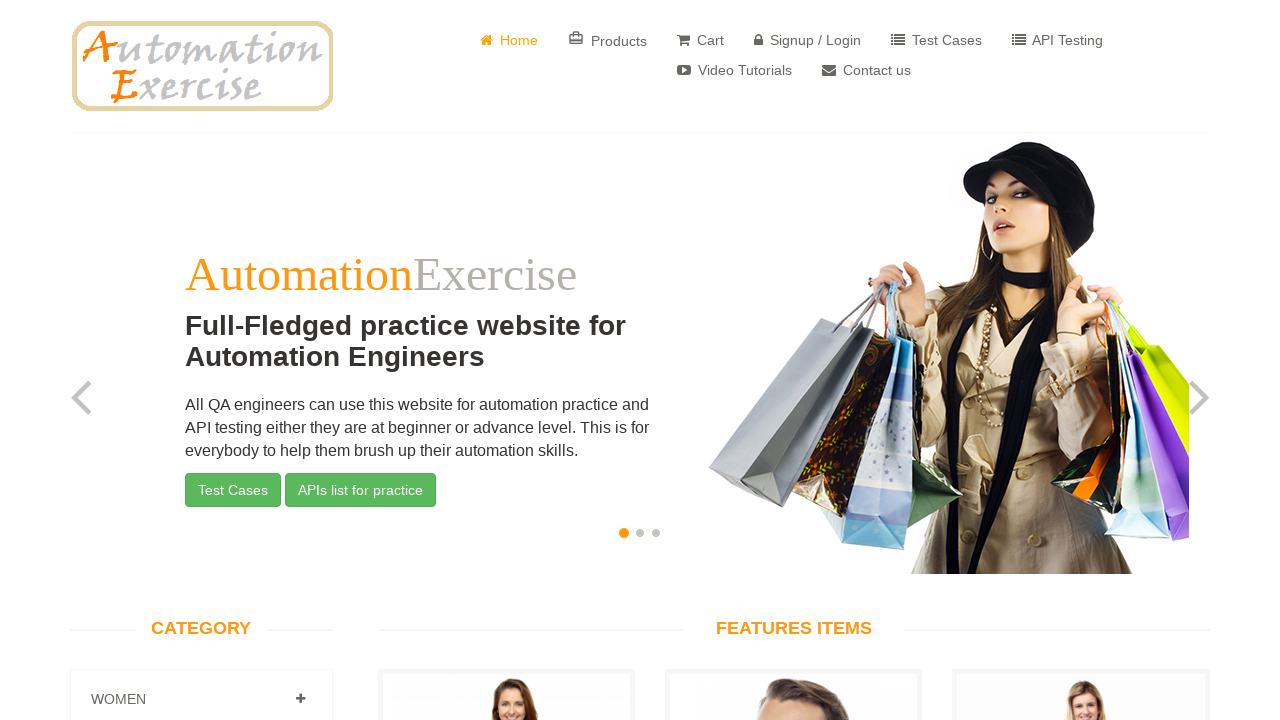

Home page loaded - body element is visible
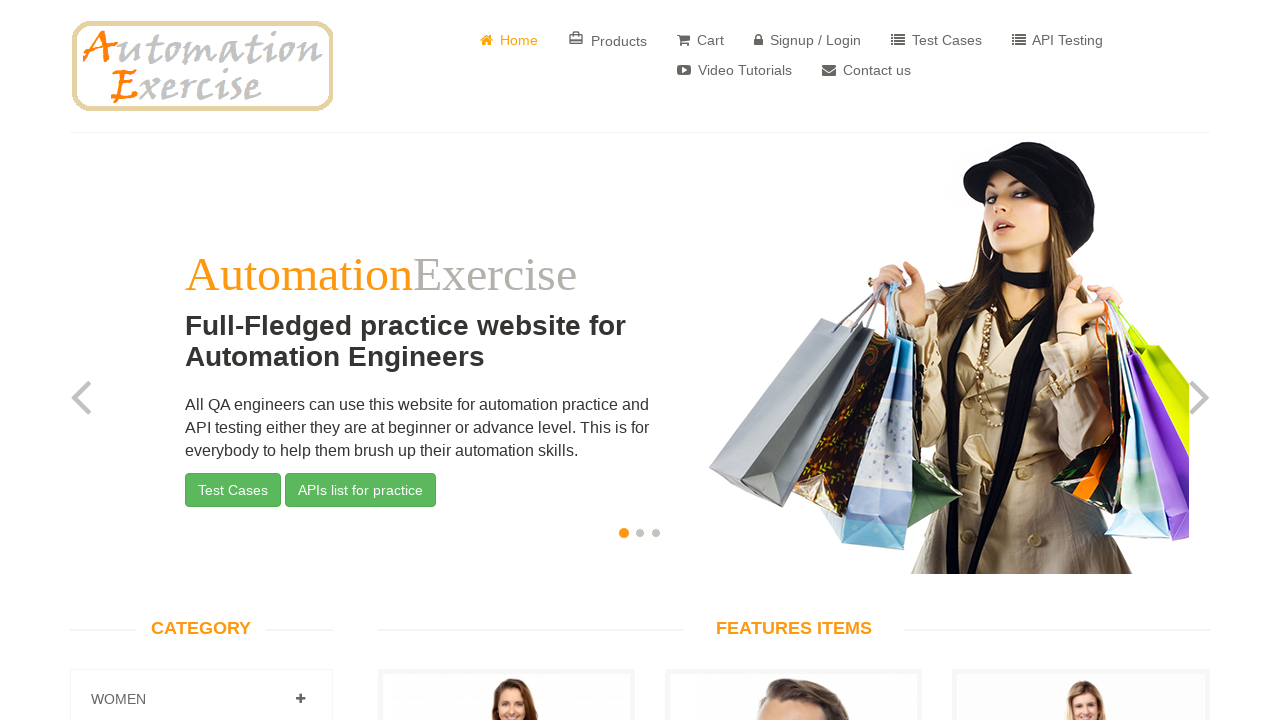

Clicked Cart button to navigate to cart page at (700, 40) on a[href='/view_cart']
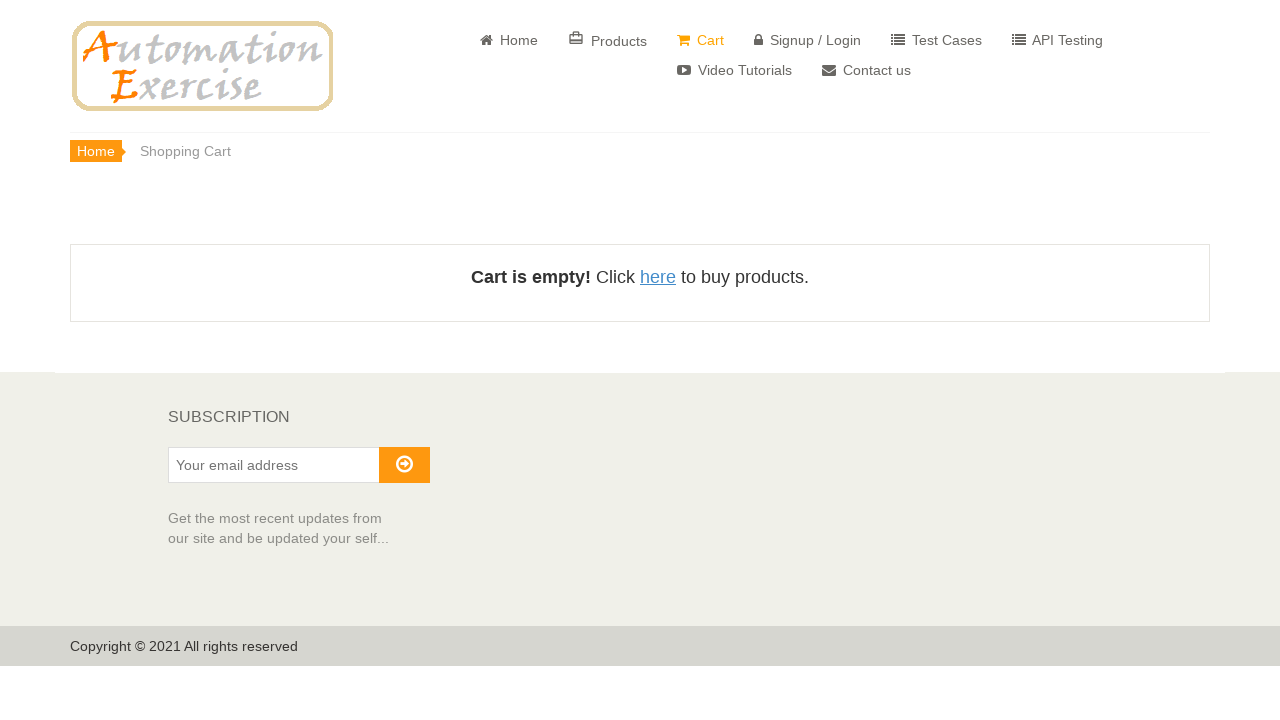

Scrolled down to footer section
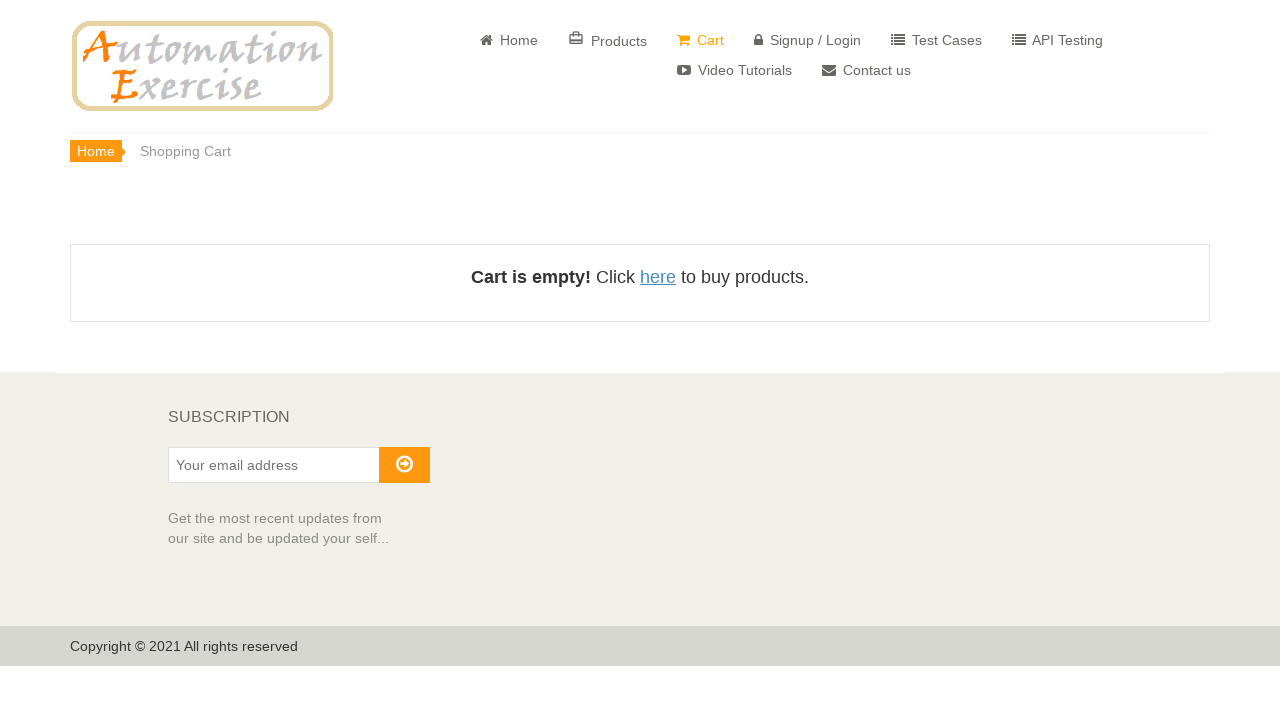

SUBSCRIPTION section is visible in footer
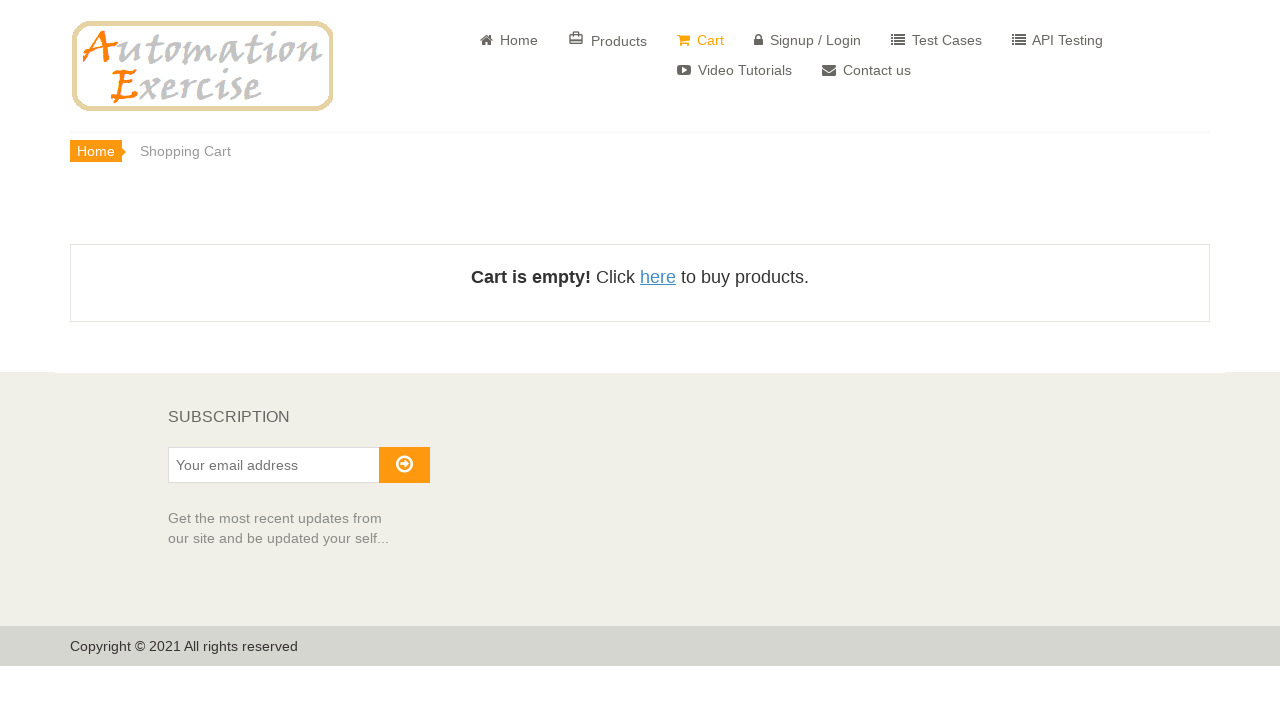

Entered email address 'cartsubscriber2024@testmail.com' in subscription field on #susbscribe_email
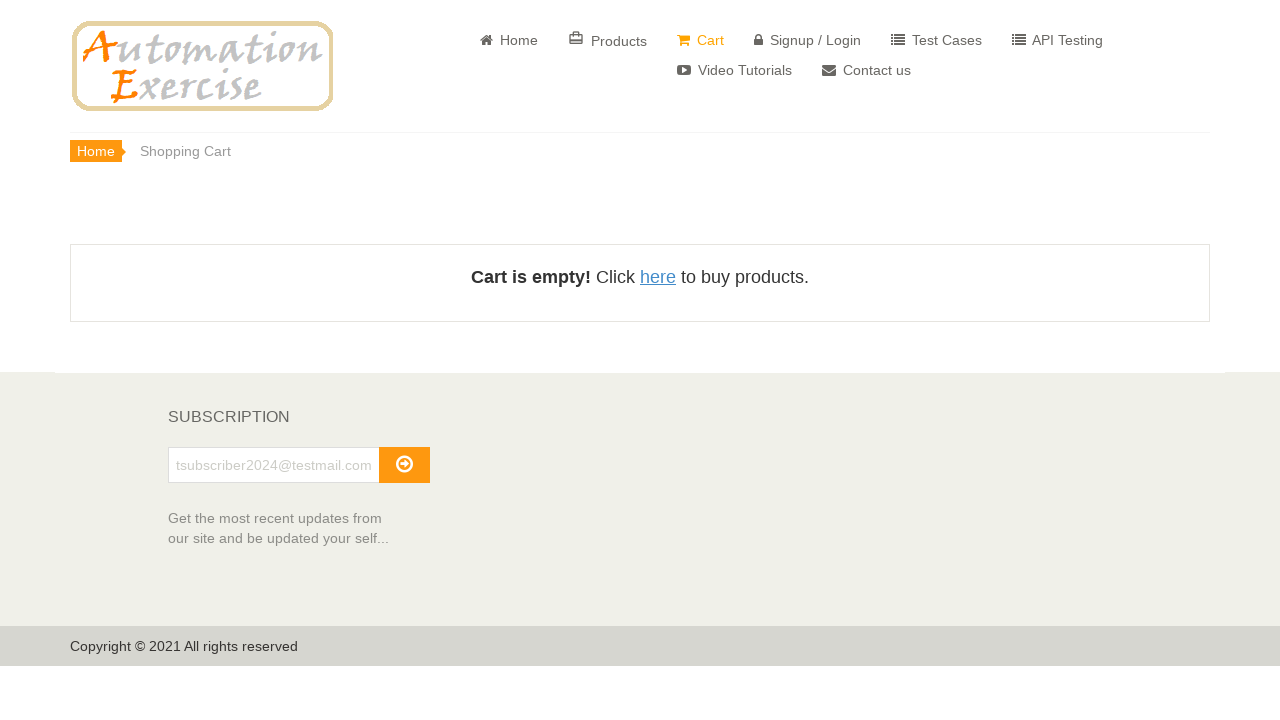

Clicked subscribe button to submit newsletter subscription at (404, 465) on #subscribe
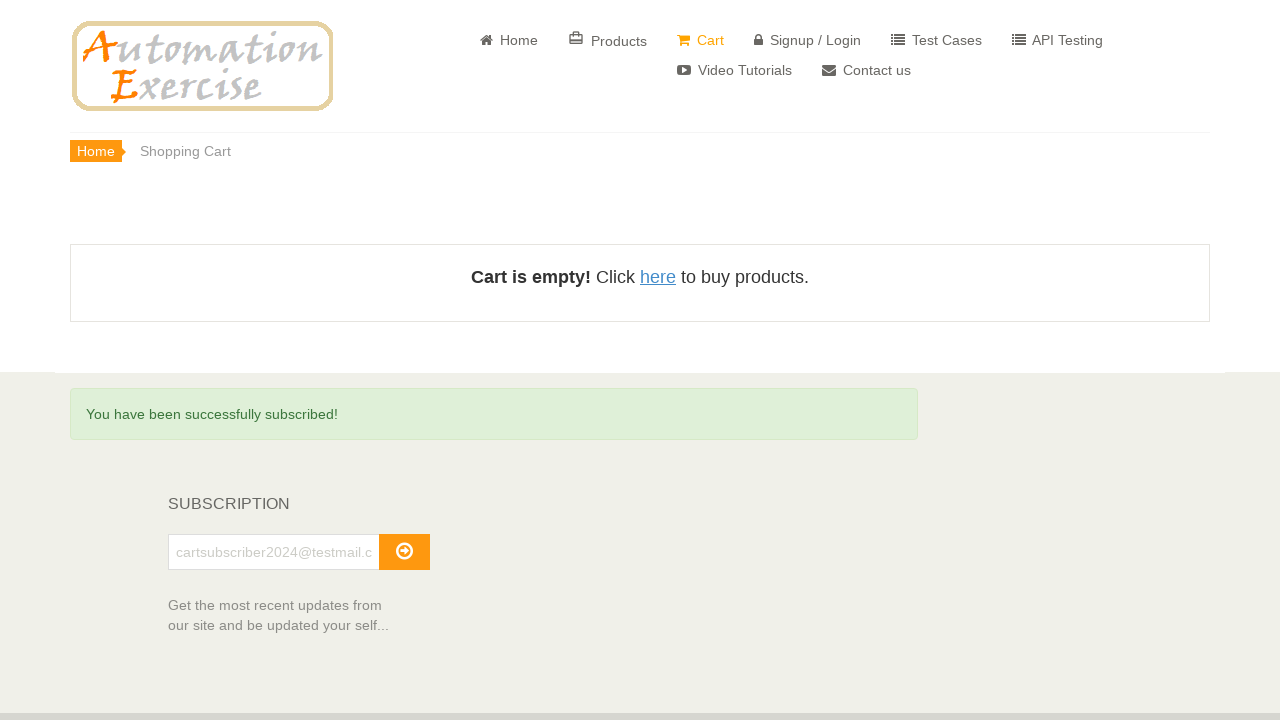

Success message displayed - subscription confirmed
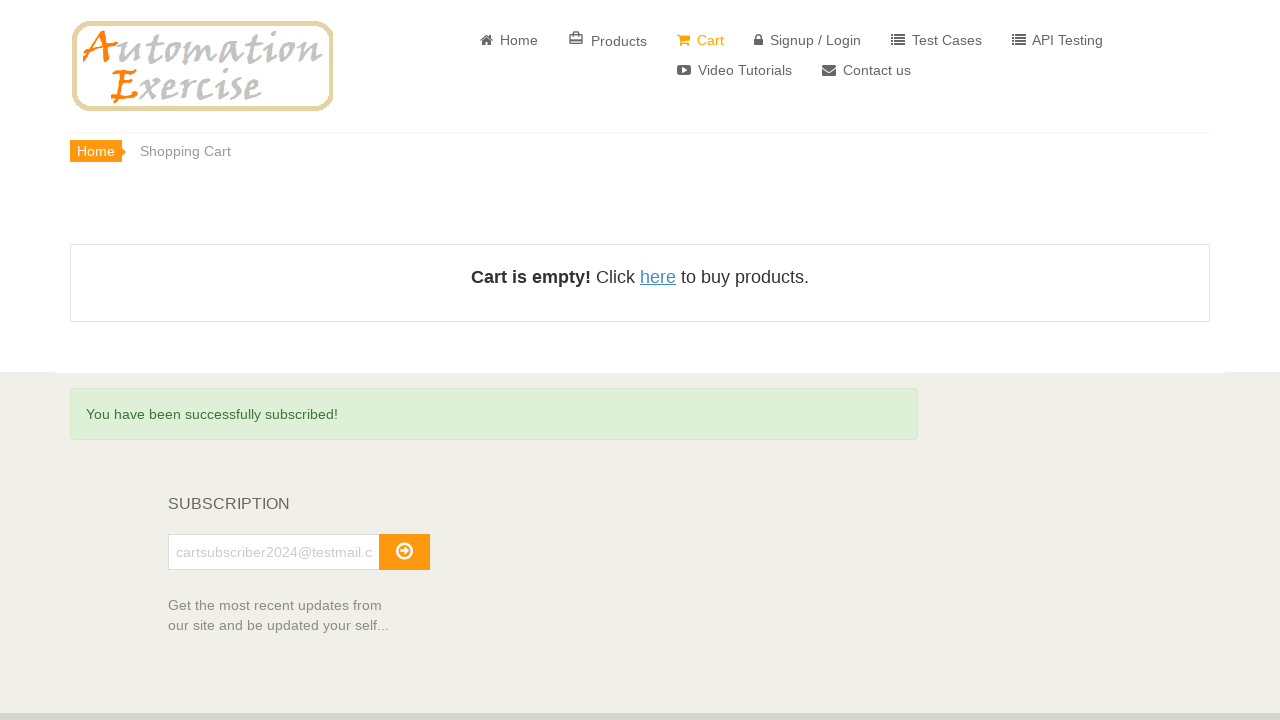

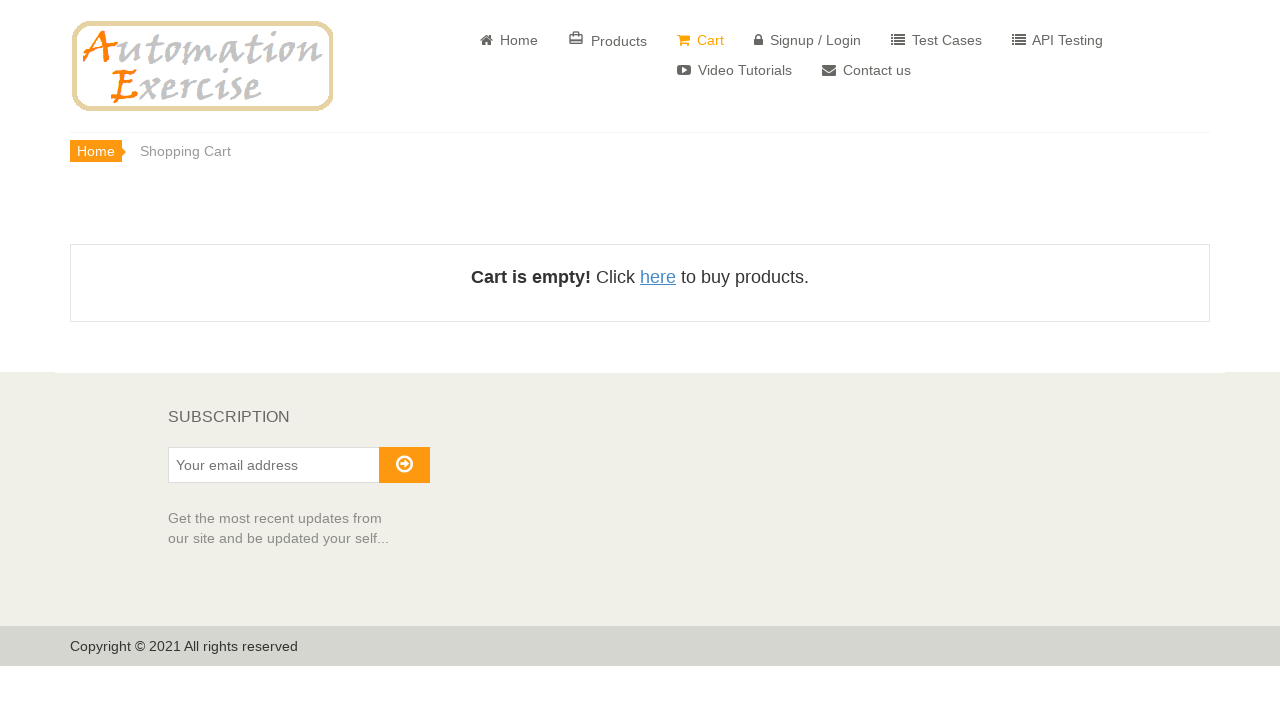